Tests that the input field is cleared after adding a todo item

Starting URL: https://demo.playwright.dev/todomvc

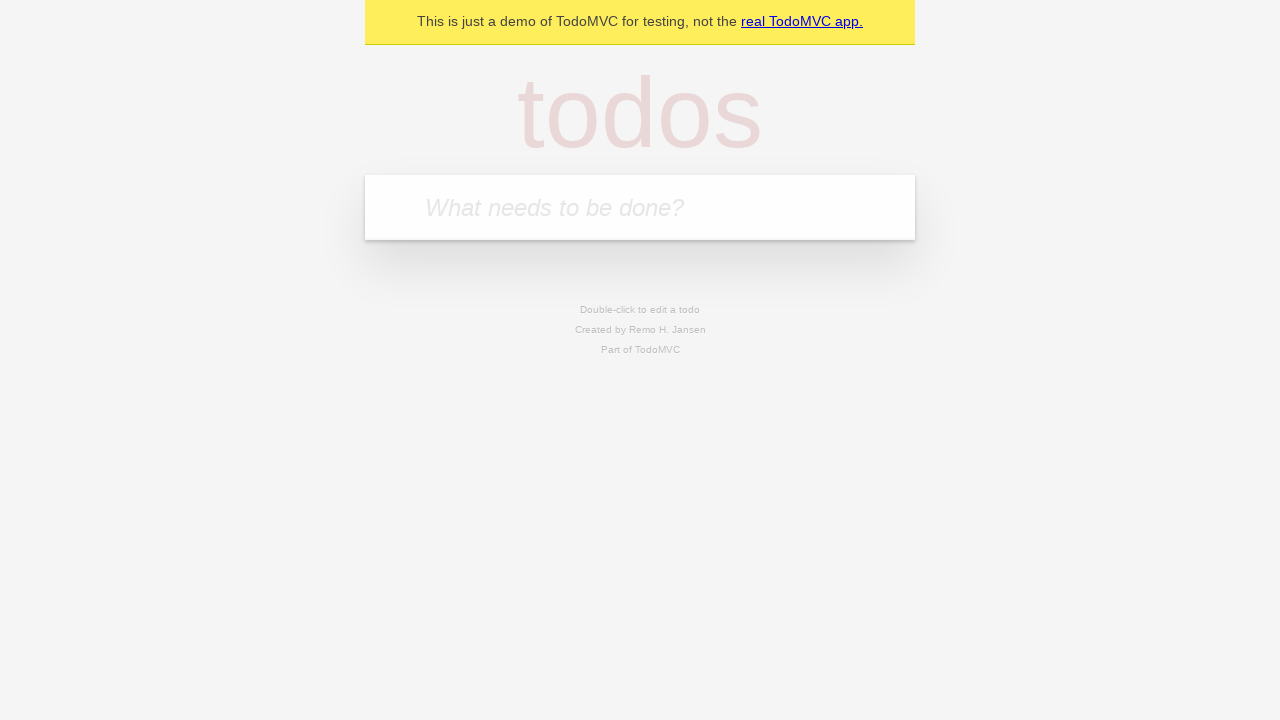

Filled input field with 'buy some cheese' on input[placeholder='What needs to be done?']
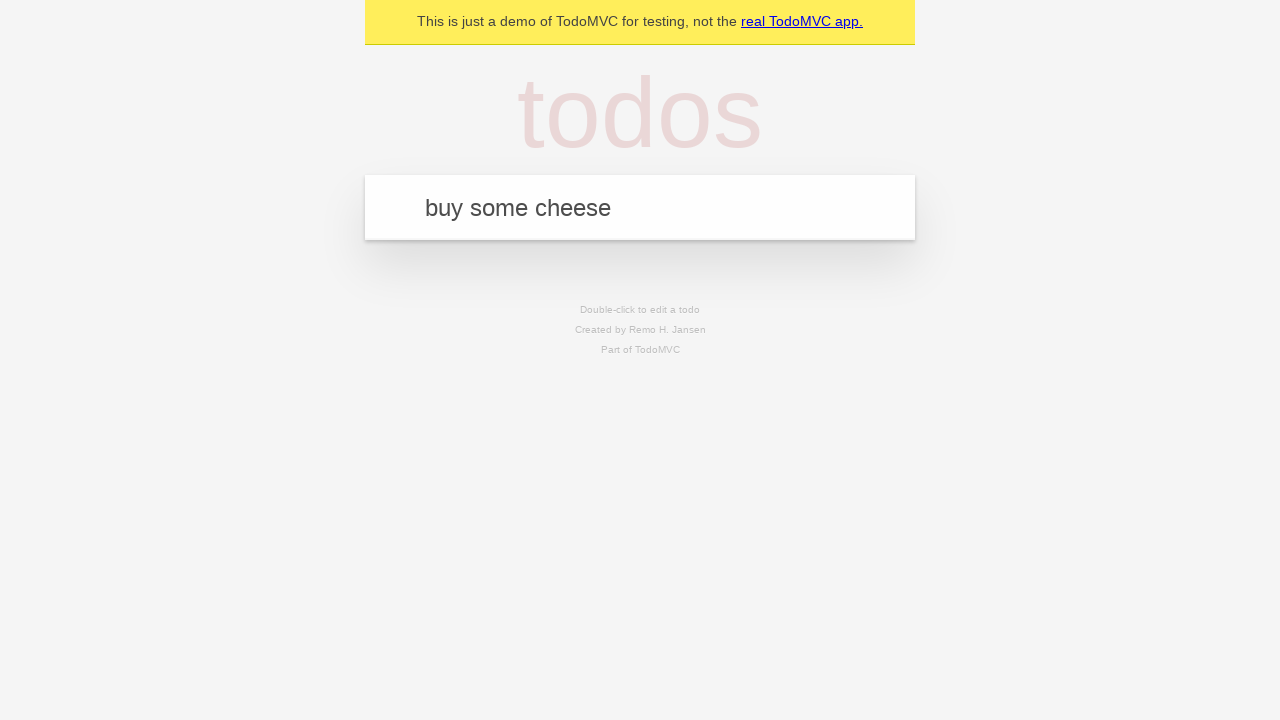

Pressed Enter to add the todo item on input[placeholder='What needs to be done?']
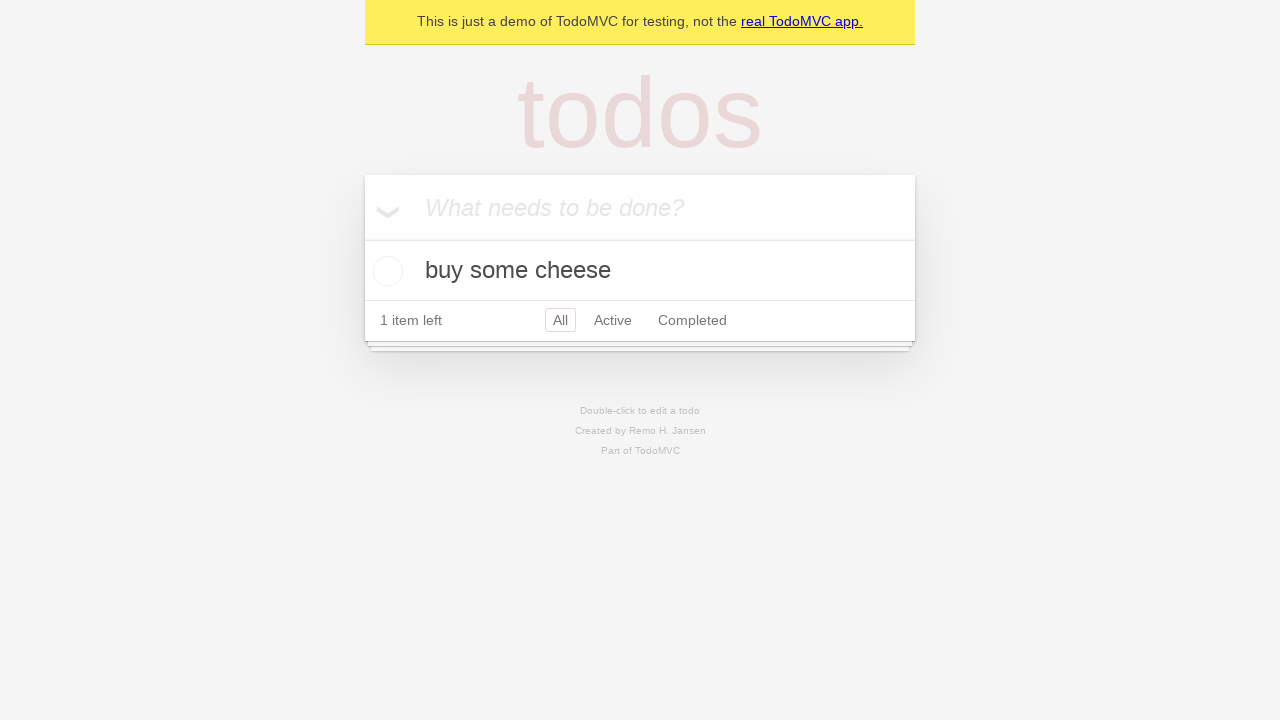

Todo item appeared in the list
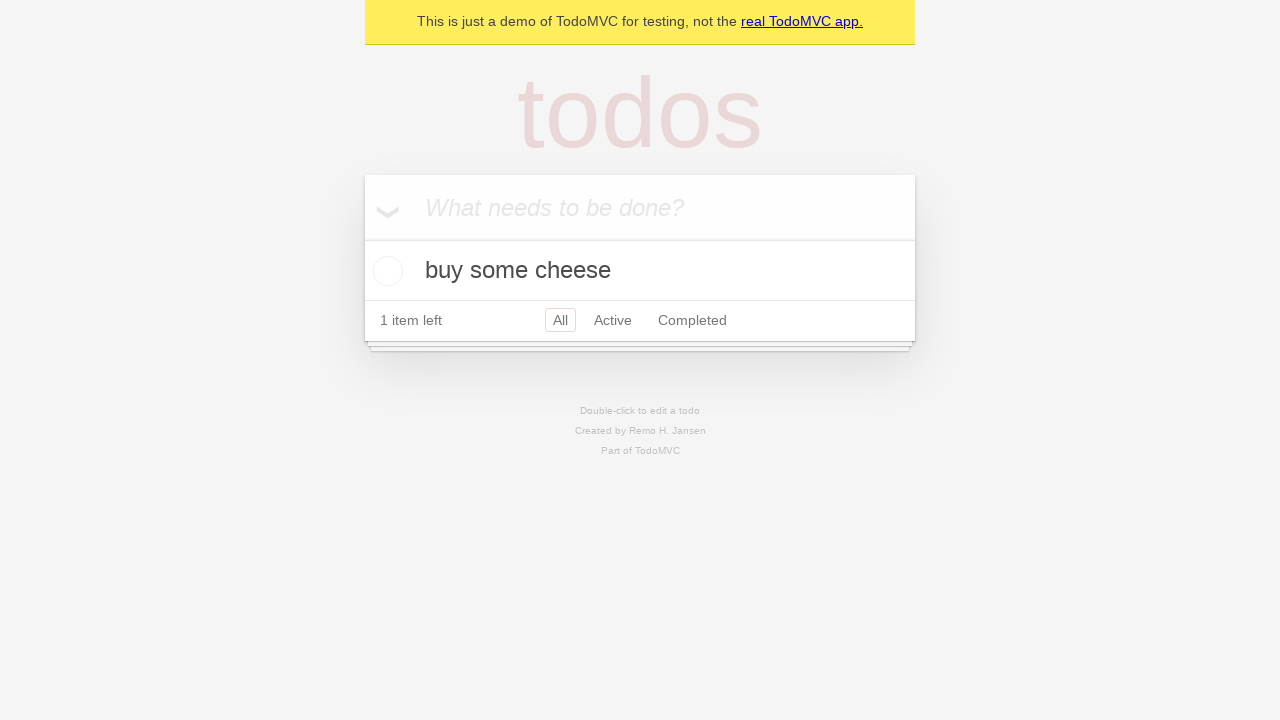

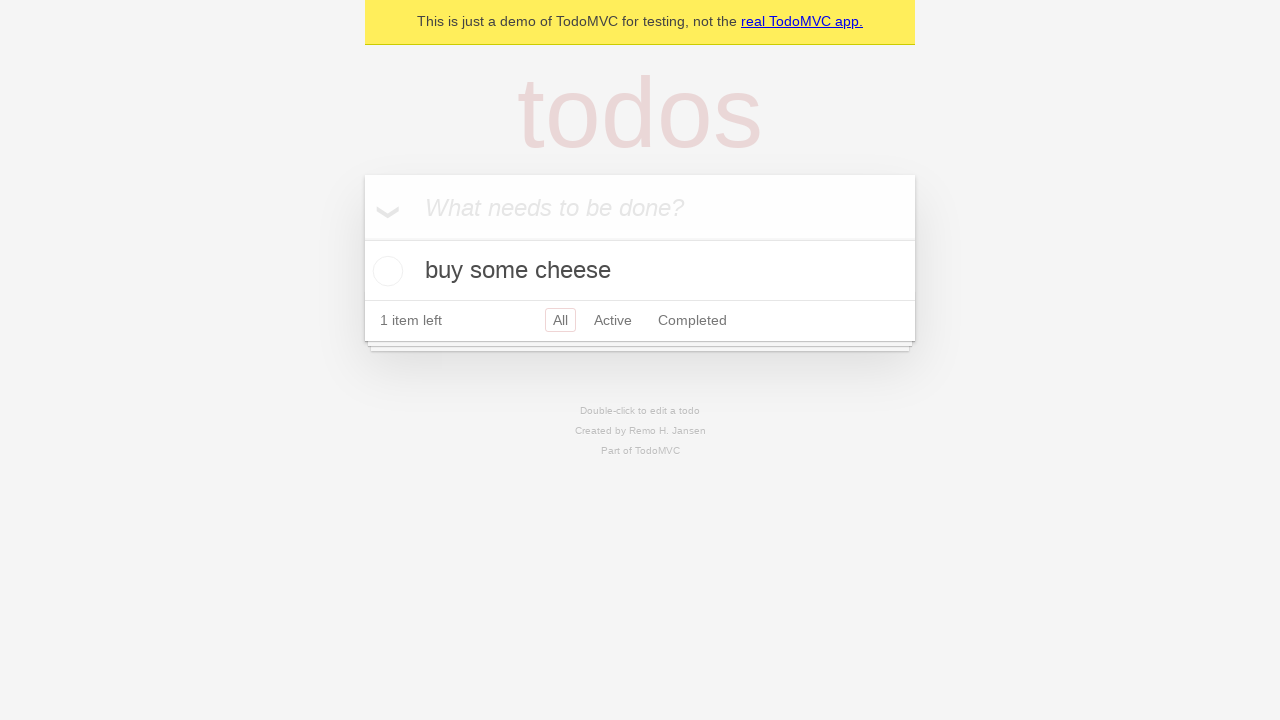